Tests that completed items are removed when clicking Clear completed button

Starting URL: https://demo.playwright.dev/todomvc

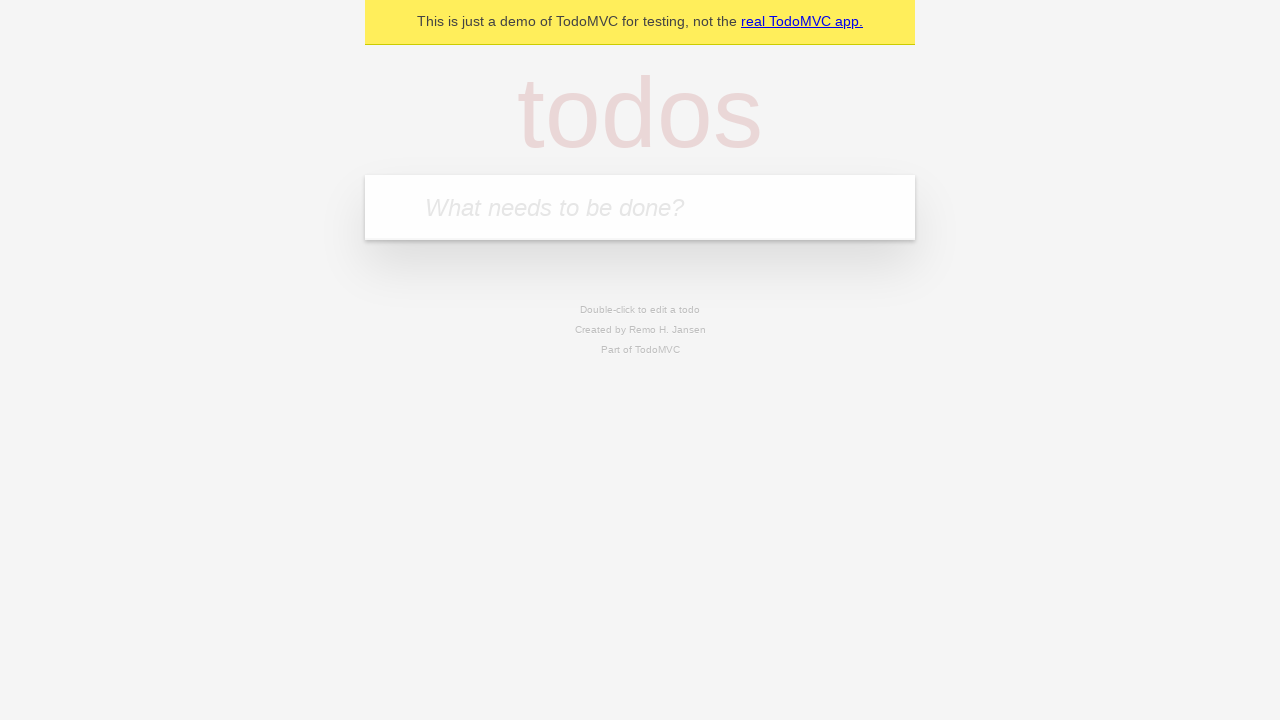

Filled todo input with 'buy some cheese' on internal:attr=[placeholder="What needs to be done?"i]
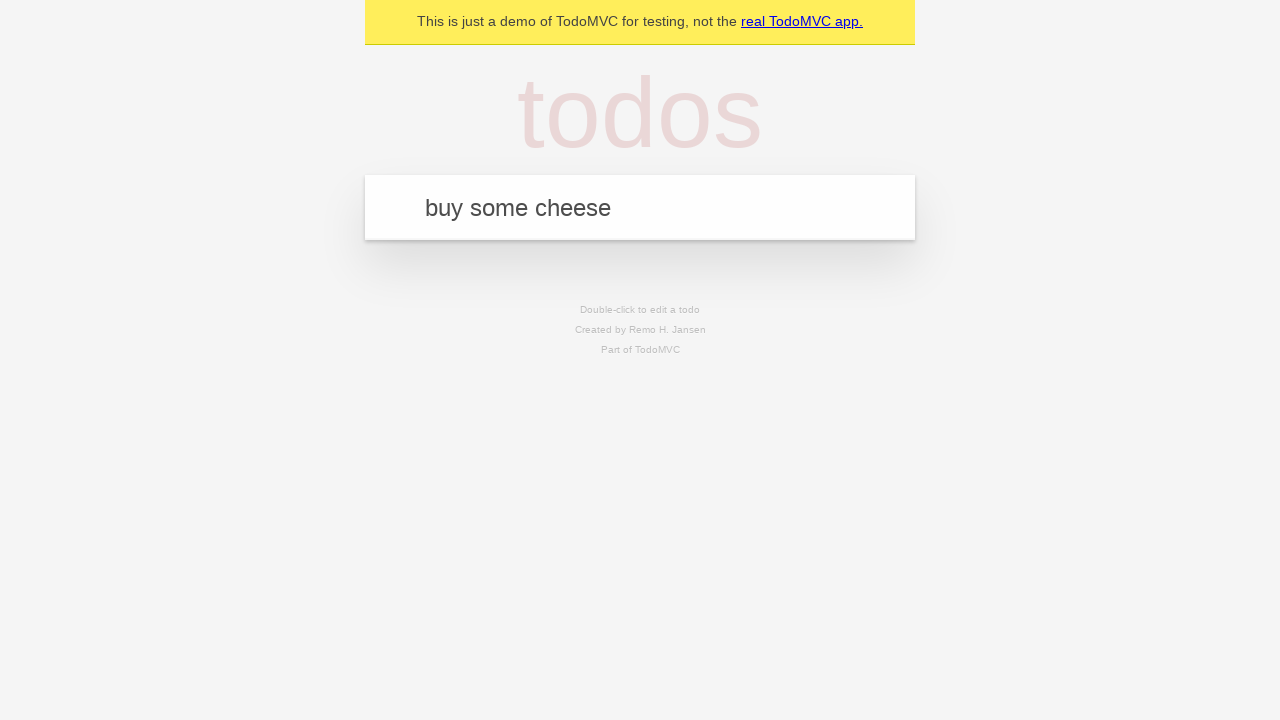

Pressed Enter to add todo item 'buy some cheese' on internal:attr=[placeholder="What needs to be done?"i]
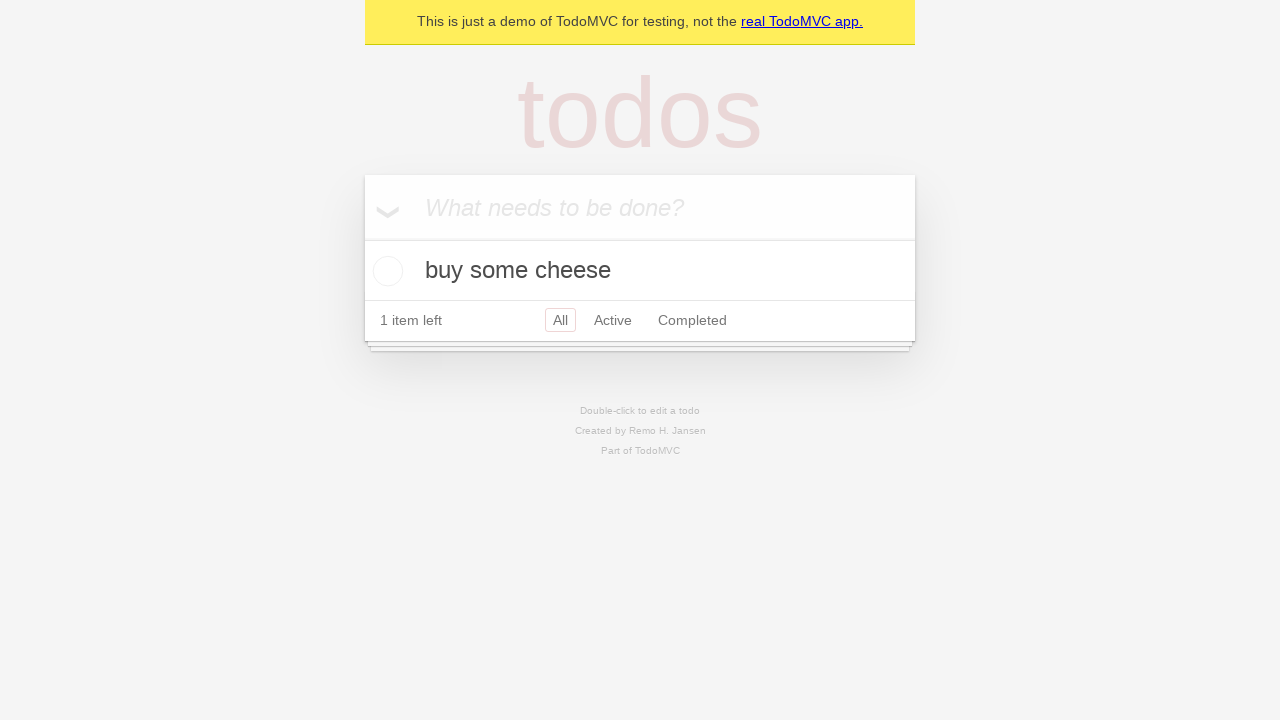

Filled todo input with 'feed the cat' on internal:attr=[placeholder="What needs to be done?"i]
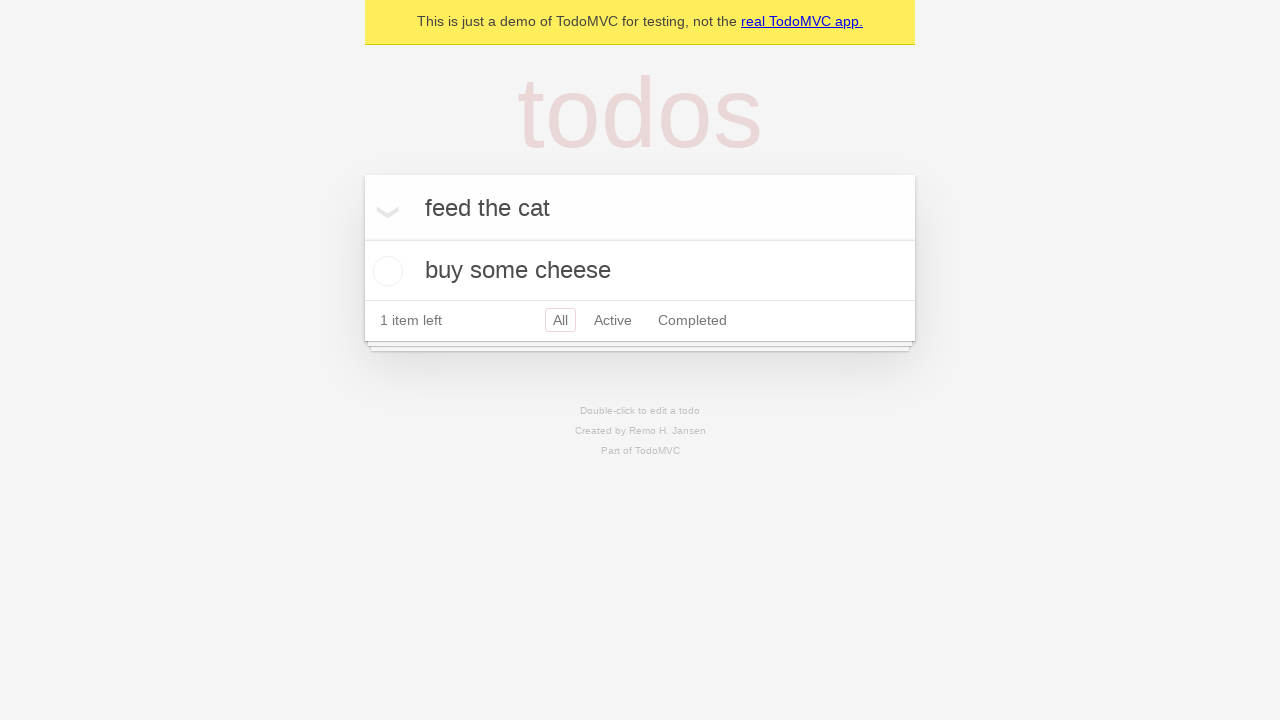

Pressed Enter to add todo item 'feed the cat' on internal:attr=[placeholder="What needs to be done?"i]
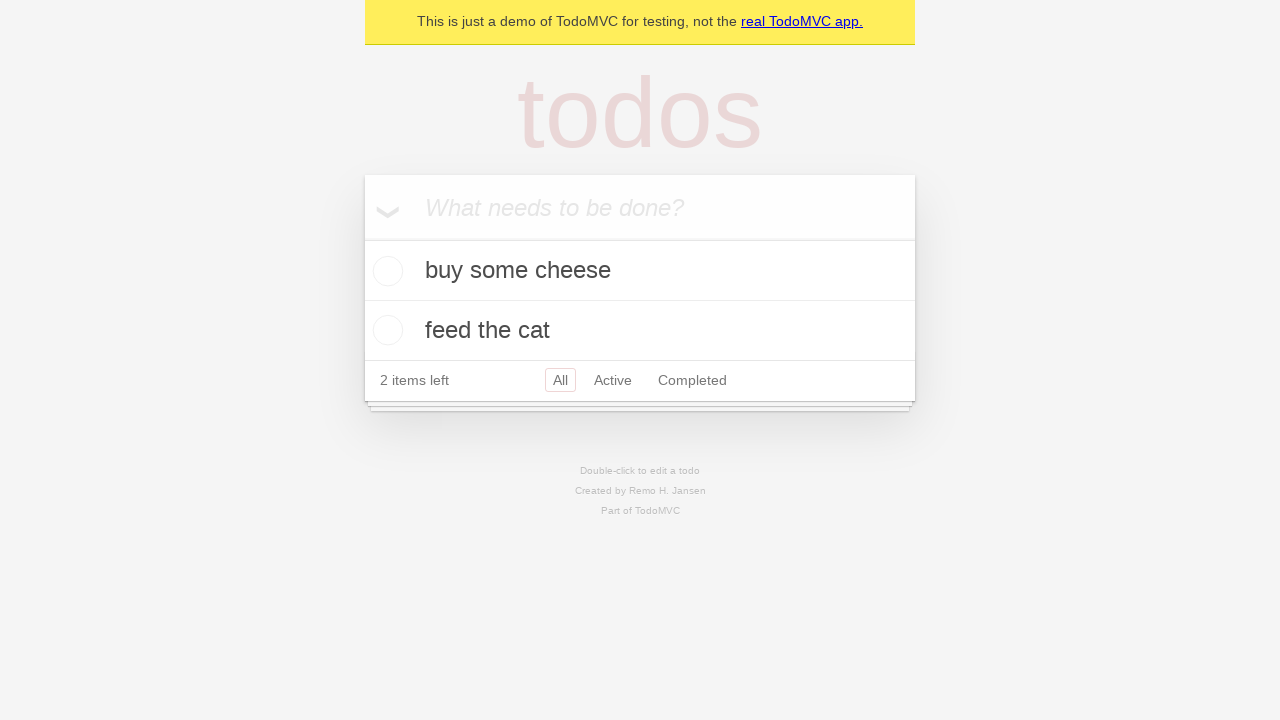

Filled todo input with 'book a doctors appointment' on internal:attr=[placeholder="What needs to be done?"i]
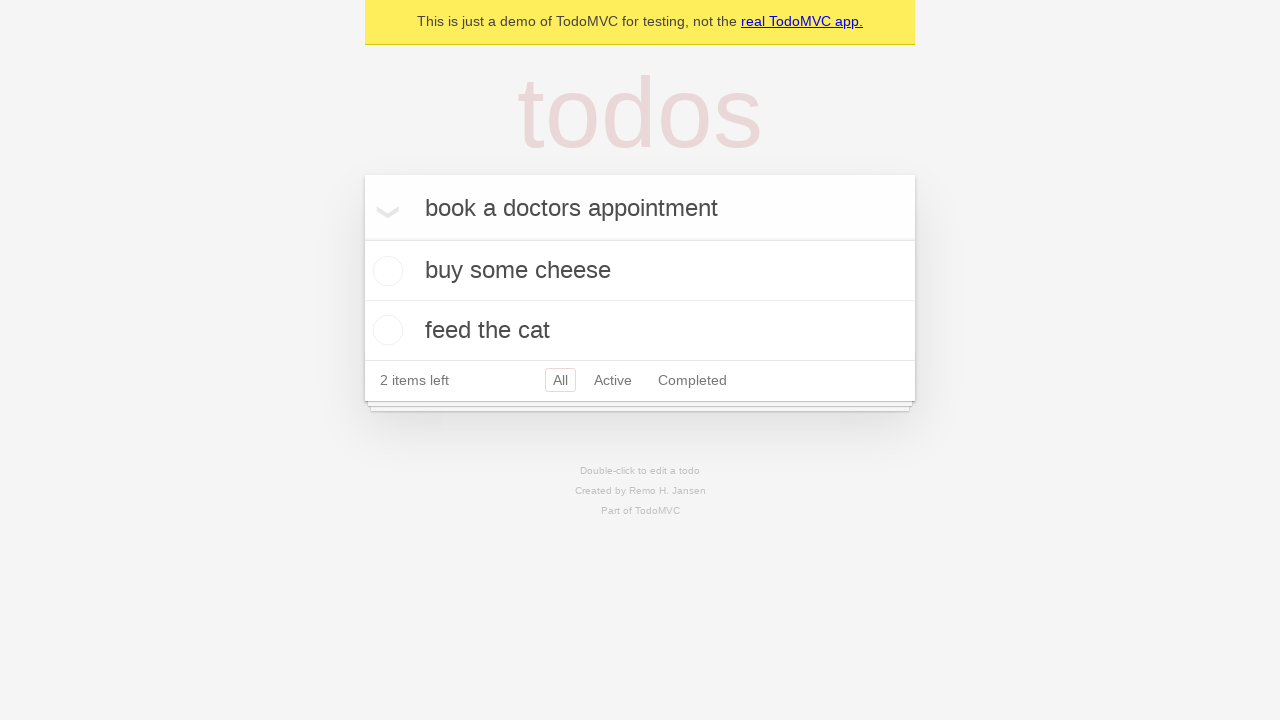

Pressed Enter to add todo item 'book a doctors appointment' on internal:attr=[placeholder="What needs to be done?"i]
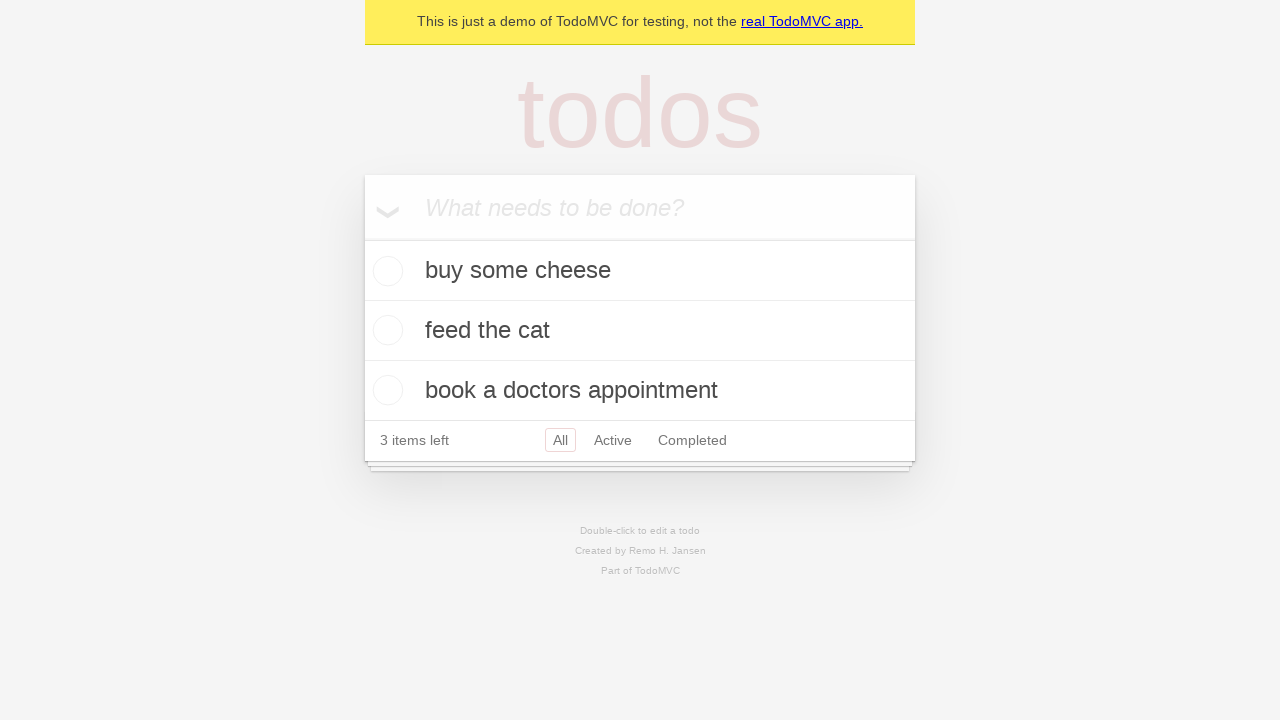

Checked the checkbox for the second todo item (feed the cat) at (385, 330) on internal:testid=[data-testid="todo-item"s] >> nth=1 >> internal:role=checkbox
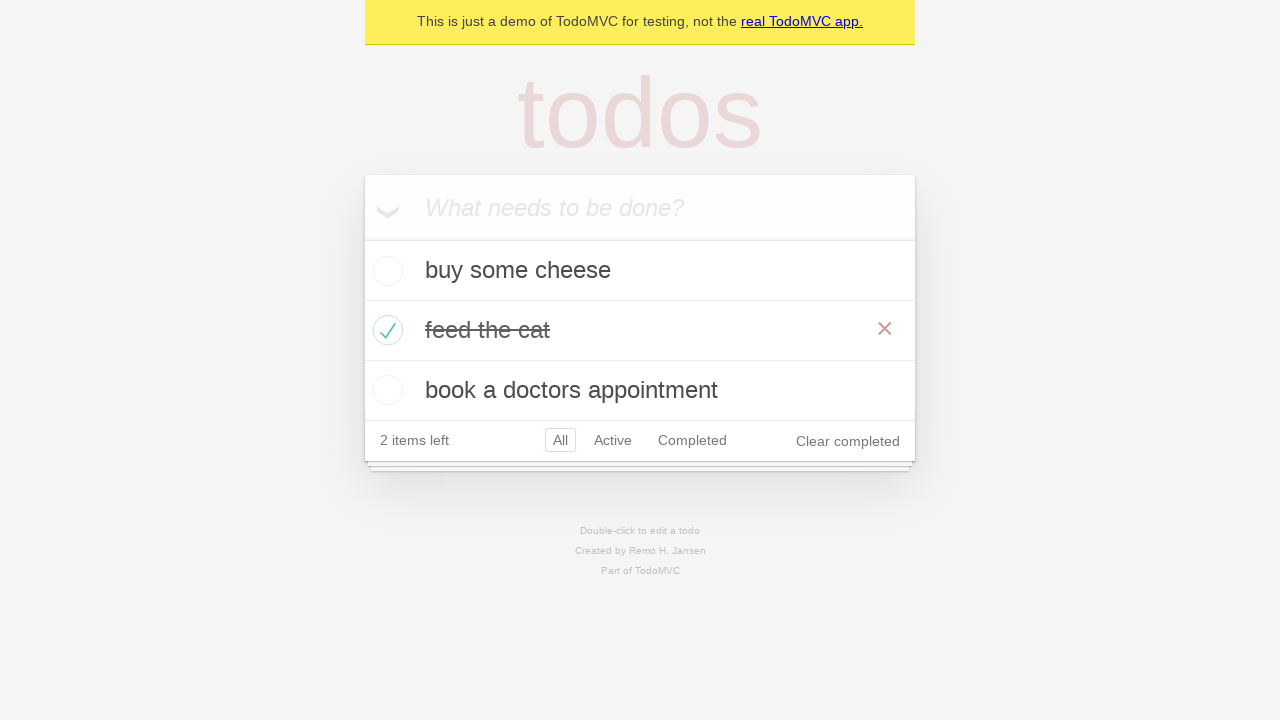

Clicked 'Clear completed' button to remove completed items at (848, 441) on internal:role=button[name="Clear completed"i]
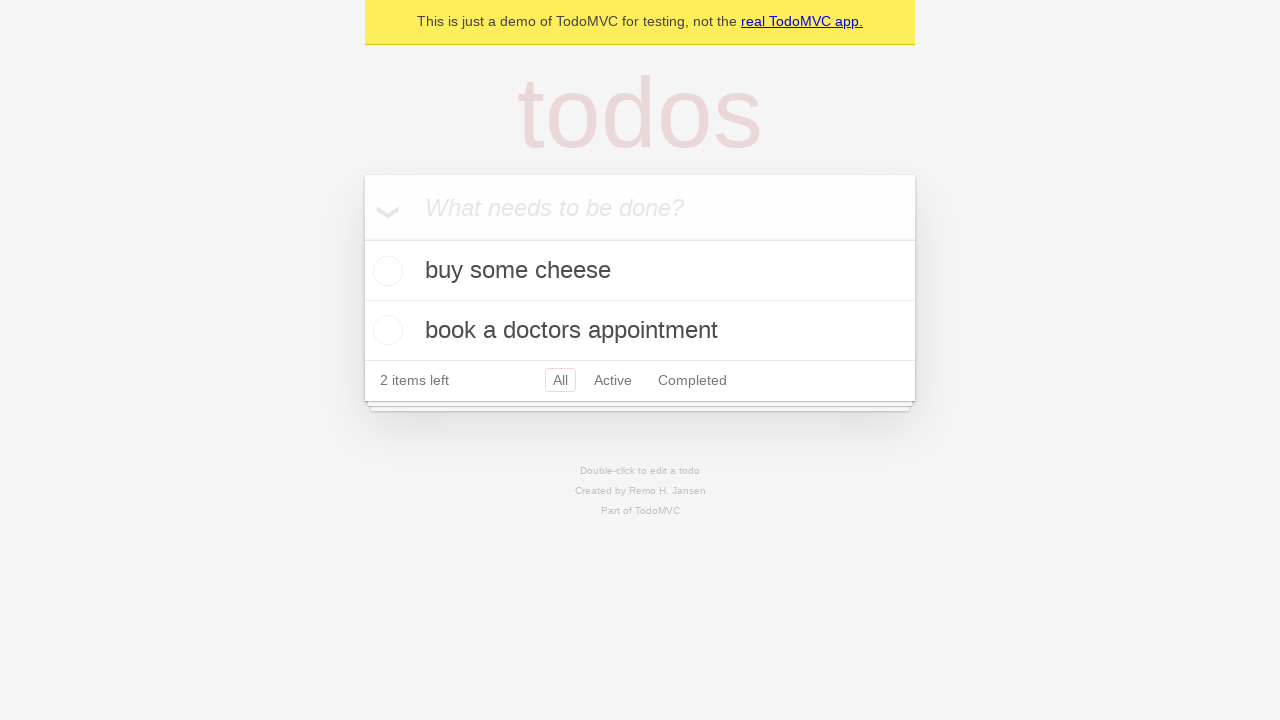

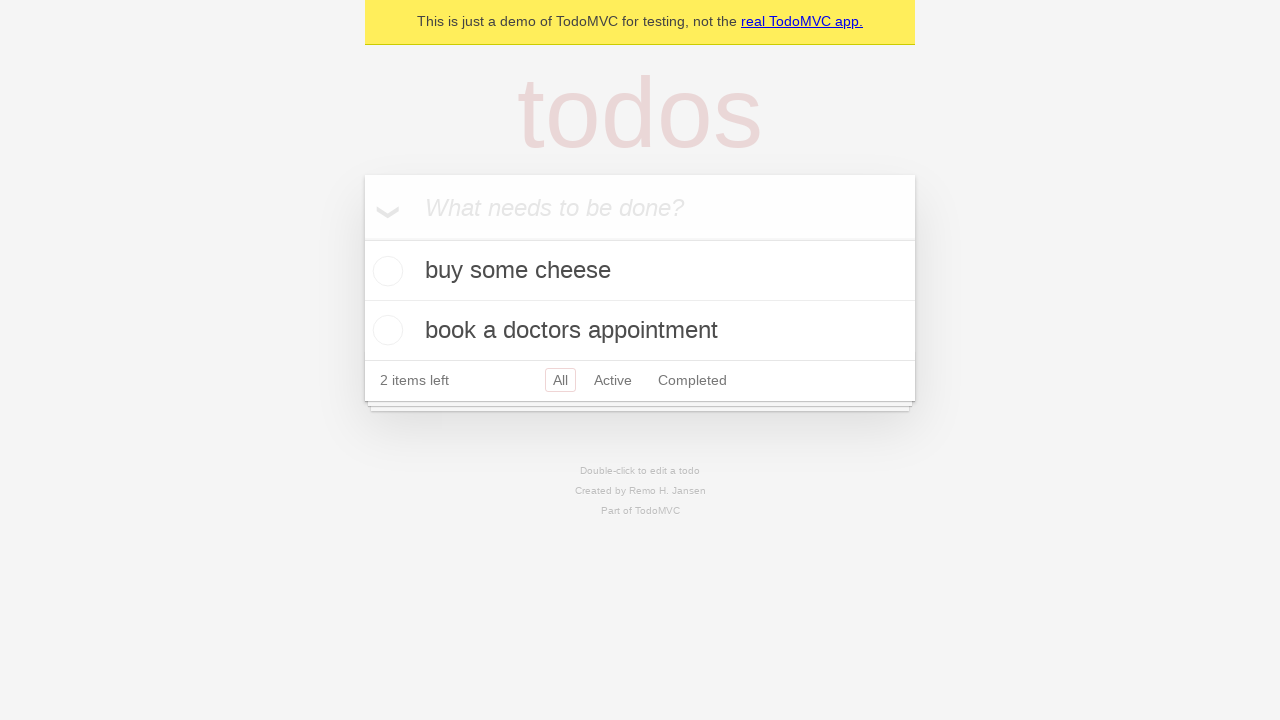